Tests JavaScript alert handling by clicking a button that triggers an alert and then accepting the alert dialog

Starting URL: https://demoqa.com/alerts

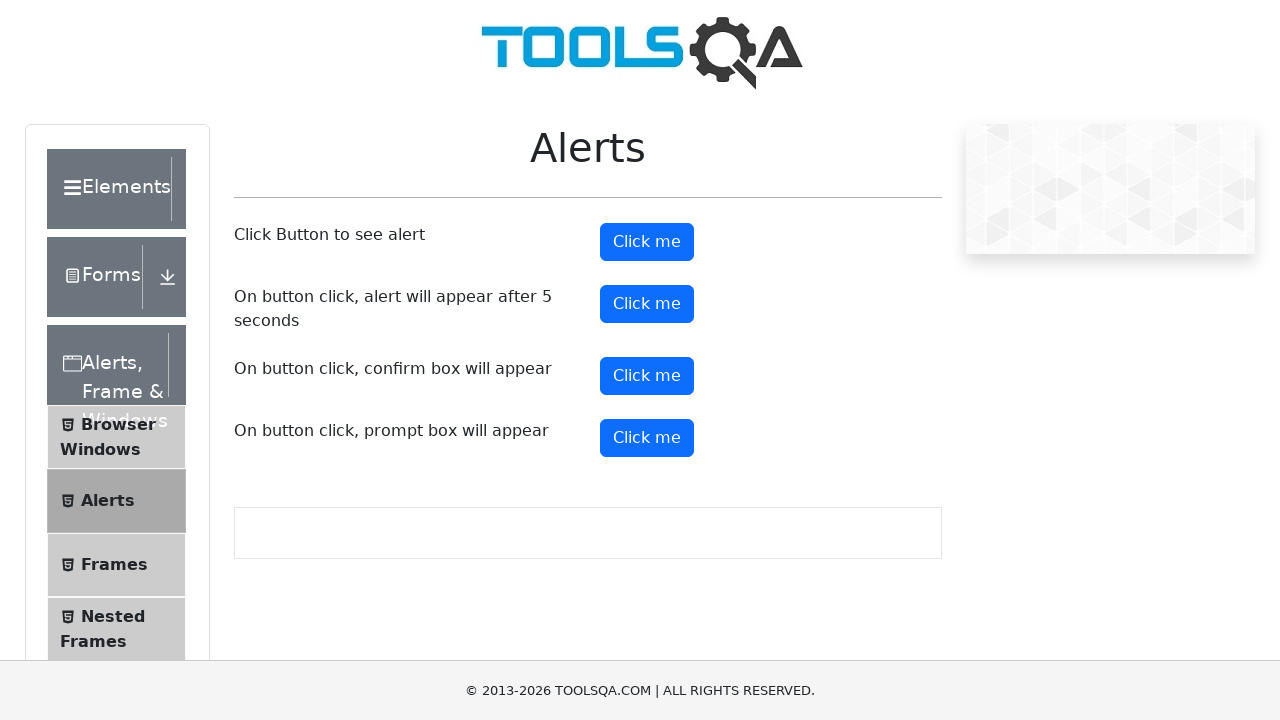

Set up dialog handler to accept alerts
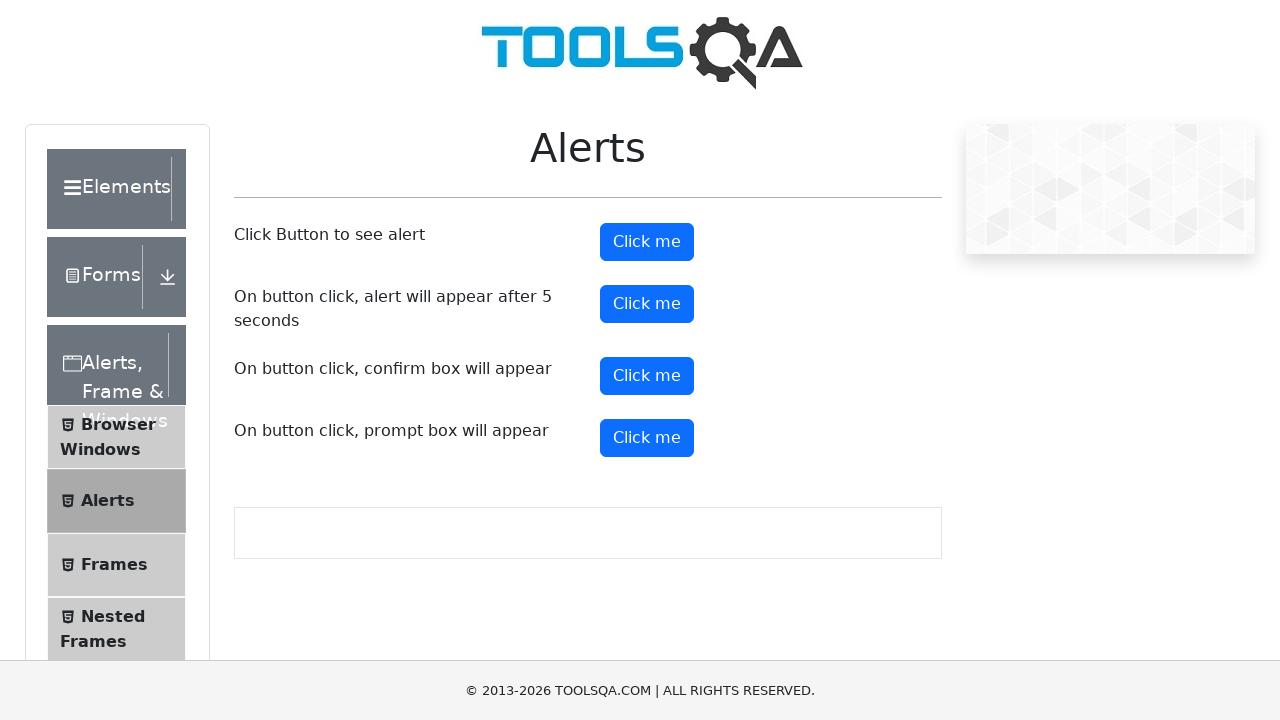

Clicked alert button to trigger JavaScript alert at (647, 242) on #alertButton
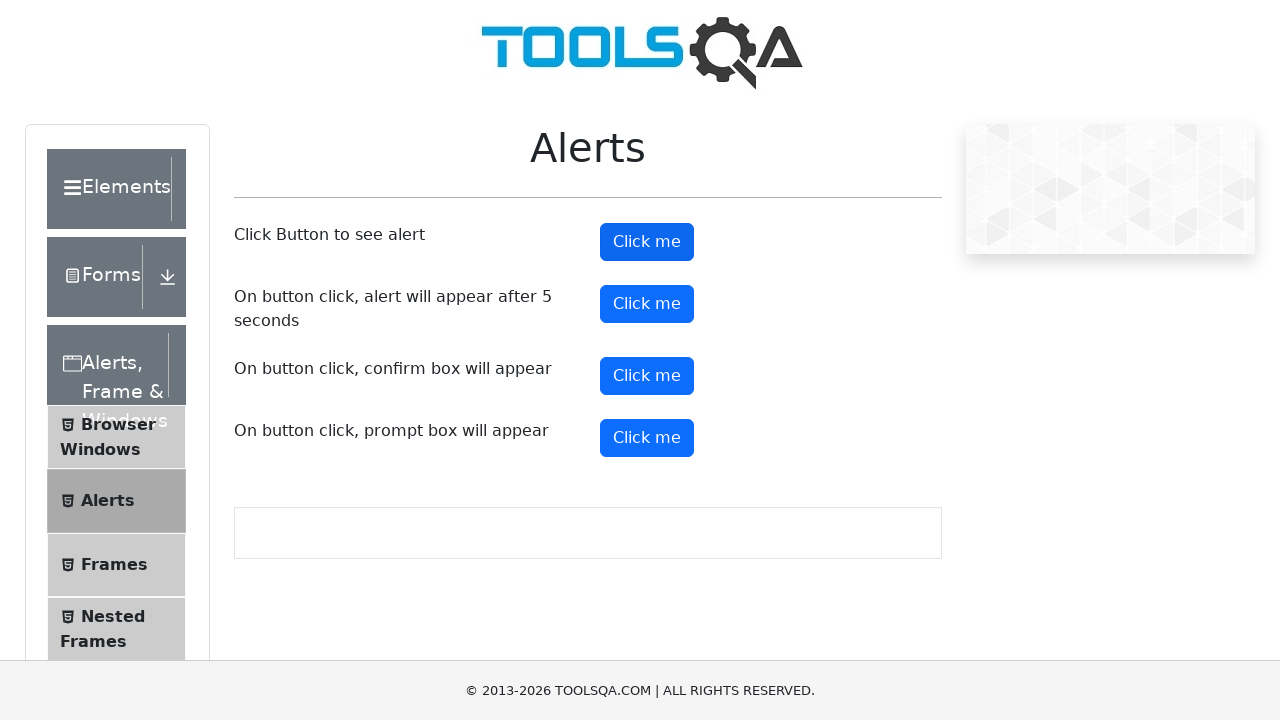

Waited for alert interaction to complete
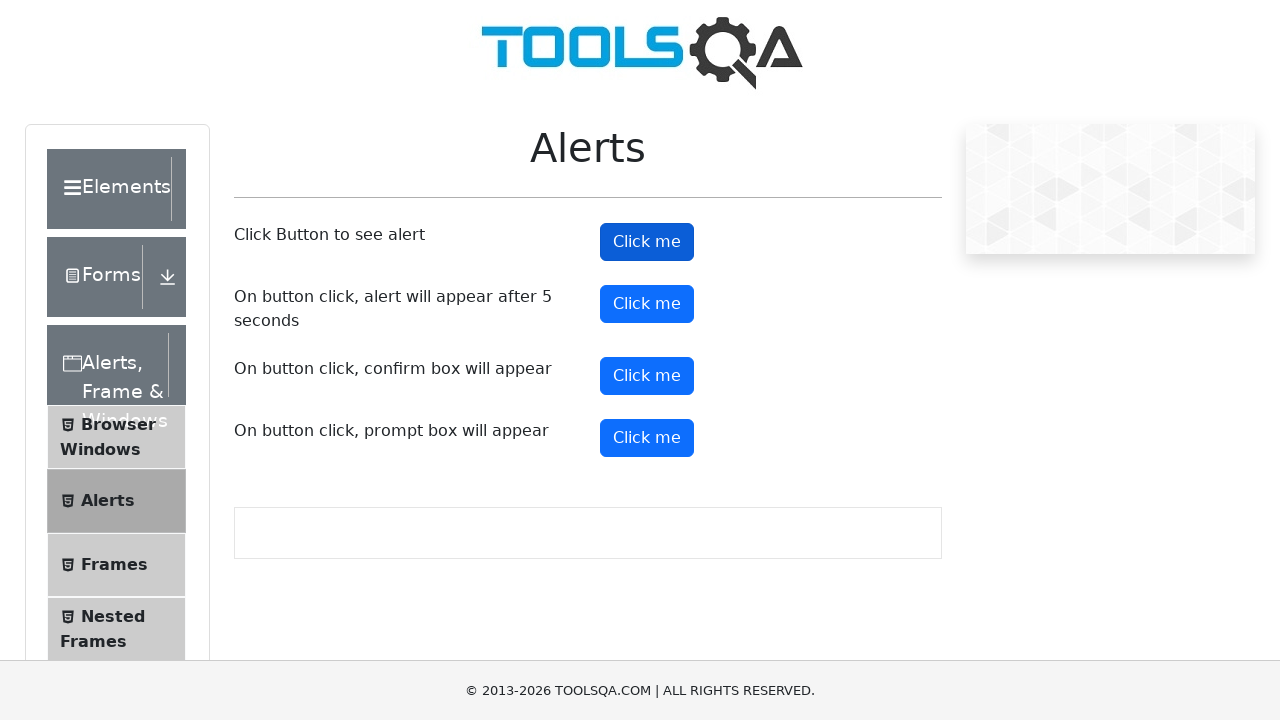

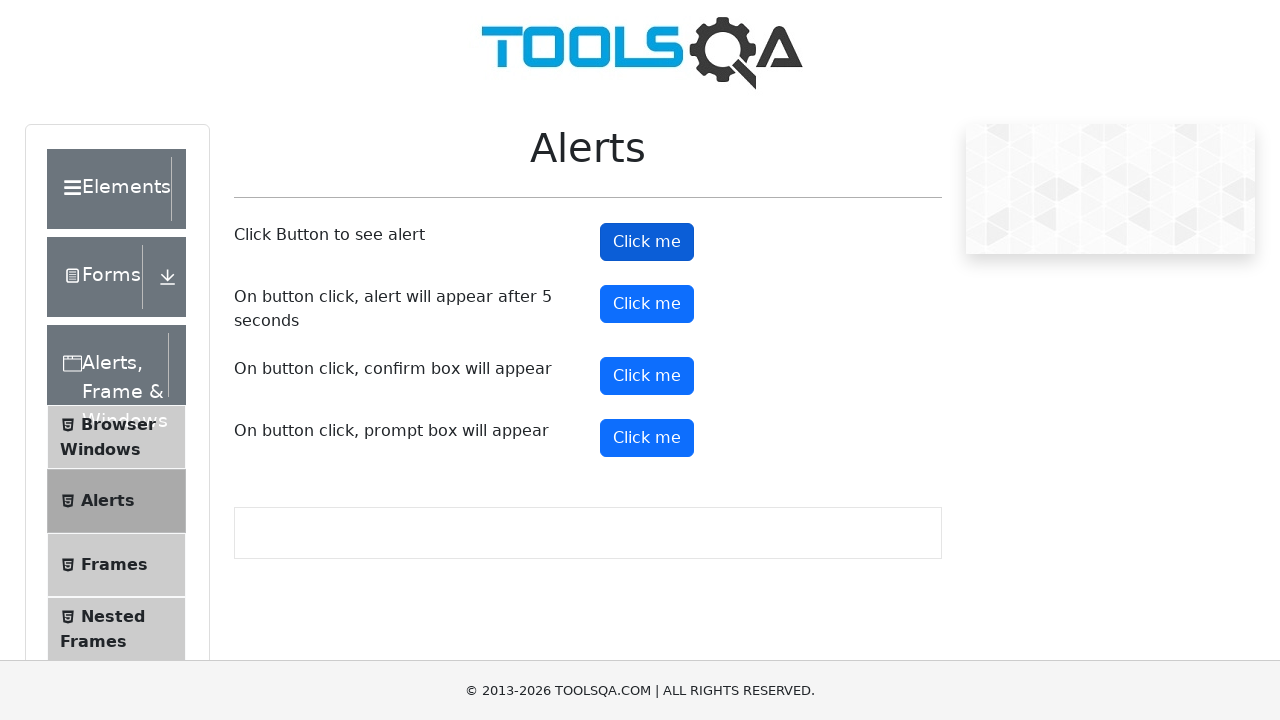